Tests window handling functionality by opening a new window and switching between parent and child windows to verify content

Starting URL: https://the-internet.herokuapp.com/

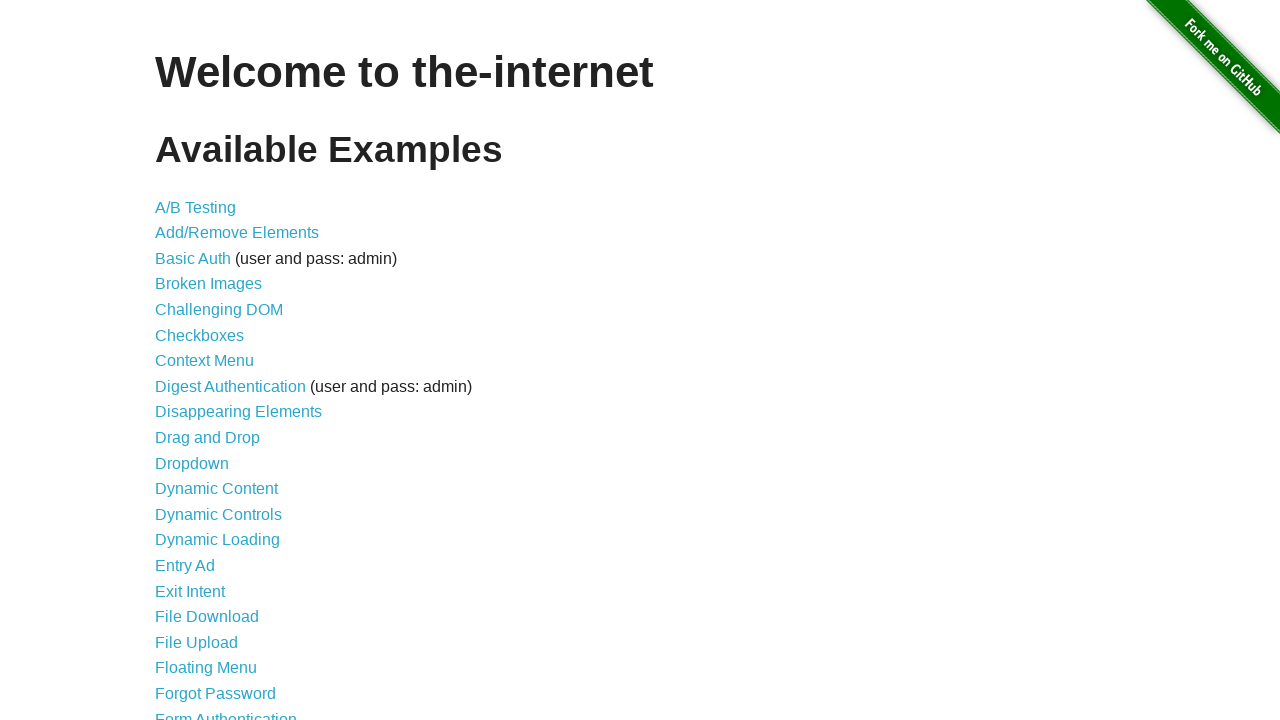

Clicked on Multiple Windows link at (218, 369) on xpath=//a[contains(text(),'Multiple Windows')]
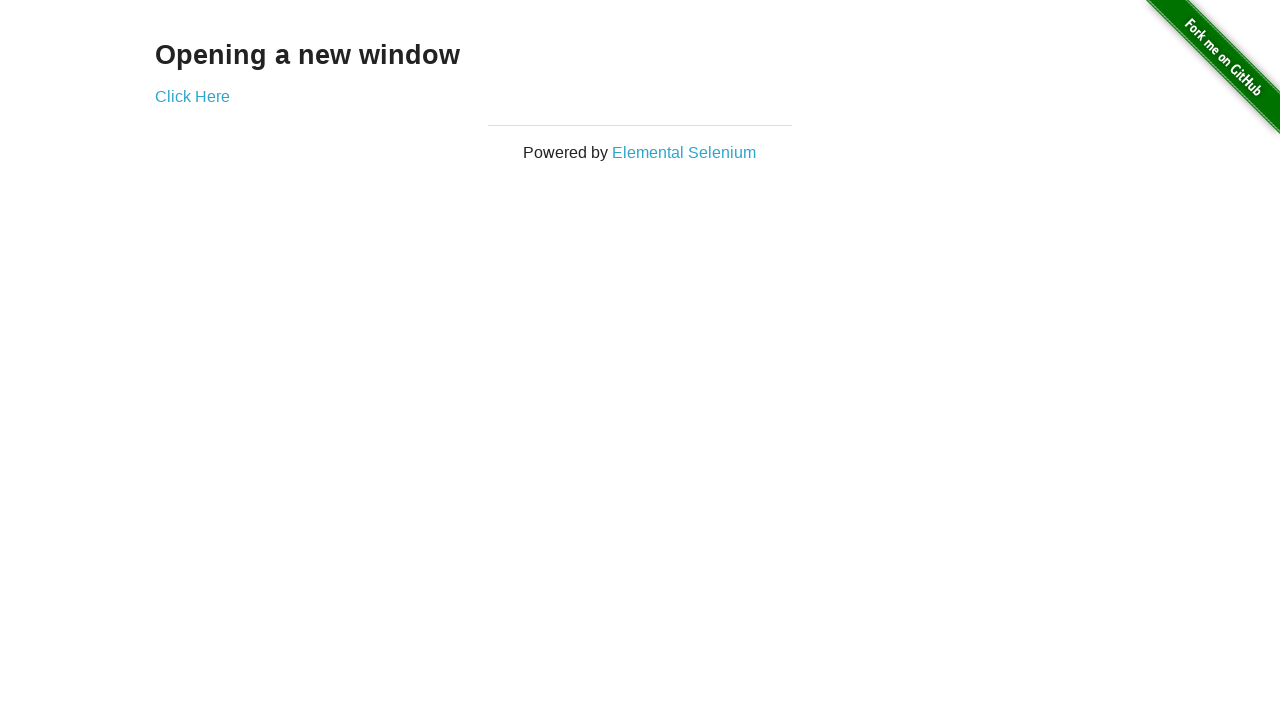

Stored parent page reference
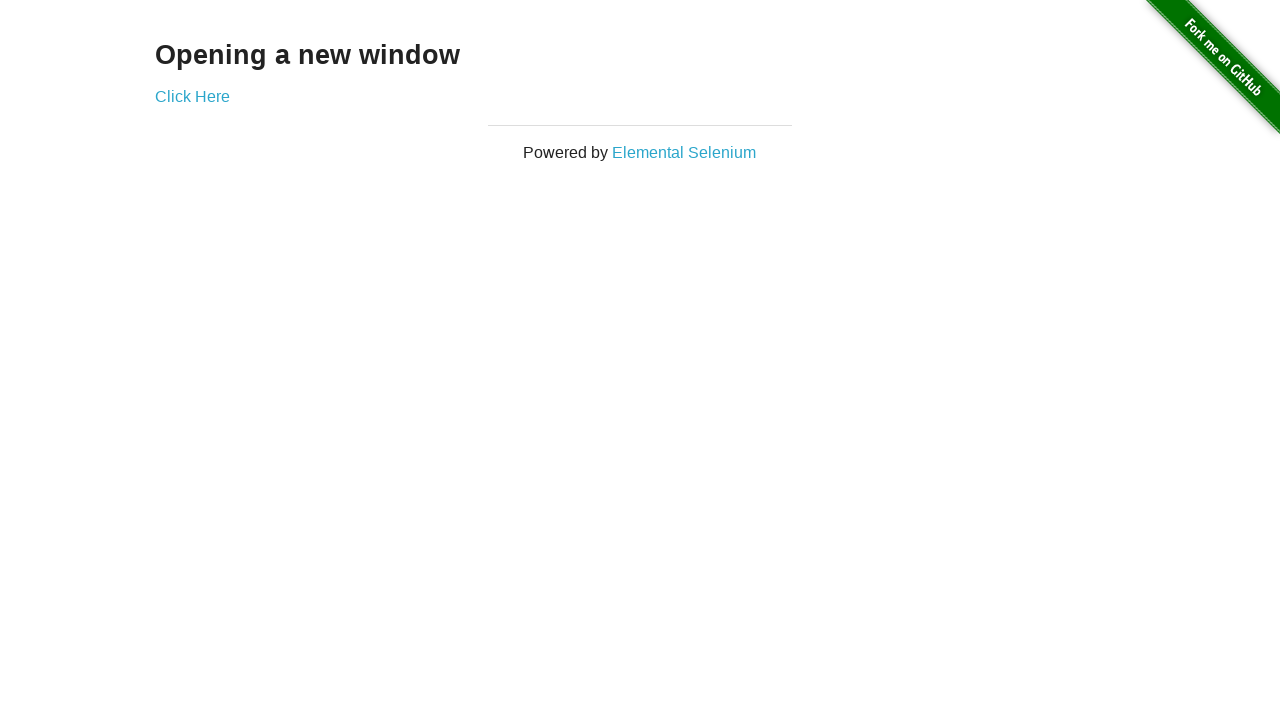

Clicked link to open new window at (192, 96) on xpath=//a[contains(text(),'Click Here')]
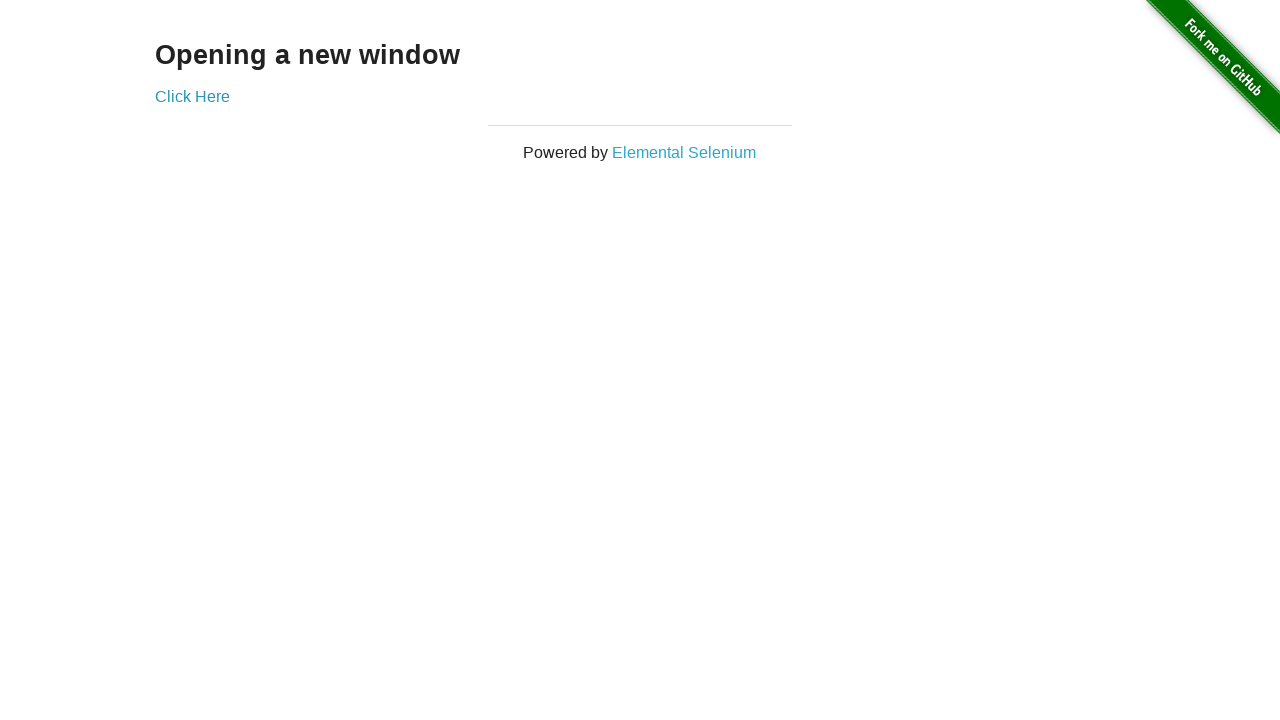

New child window opened and captured
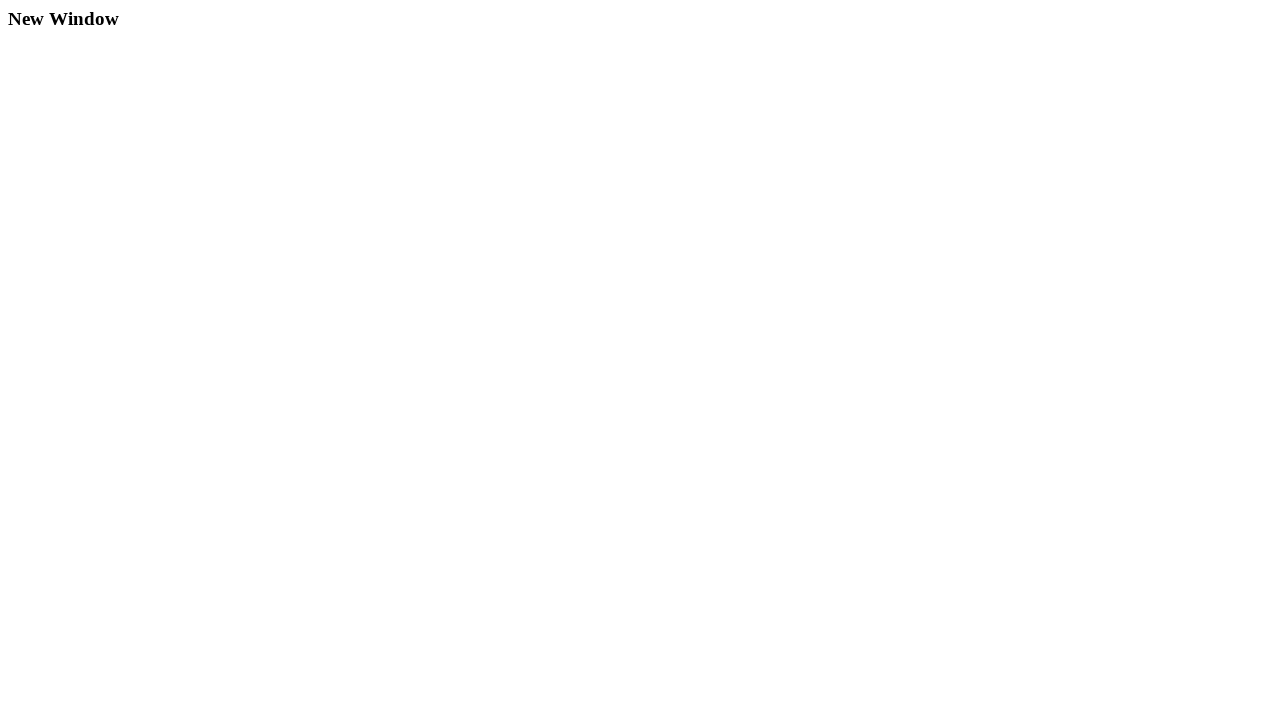

Child page fully loaded
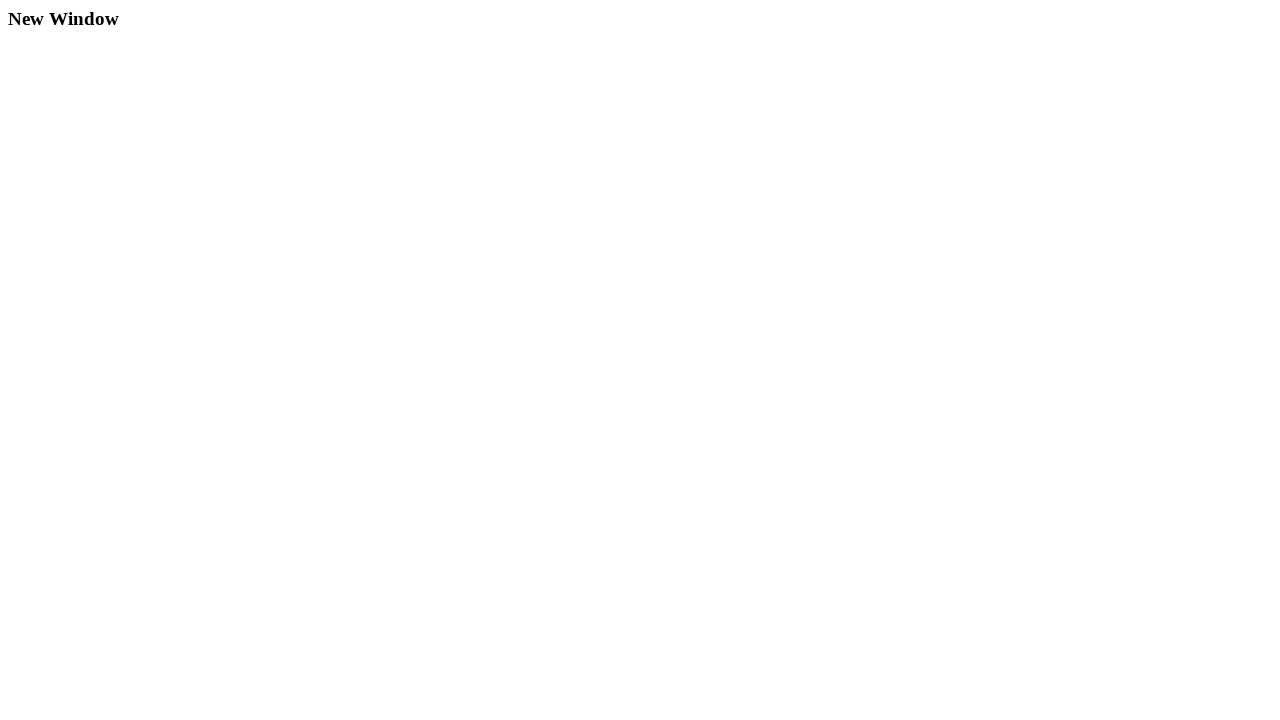

Retrieved child window text: New Window
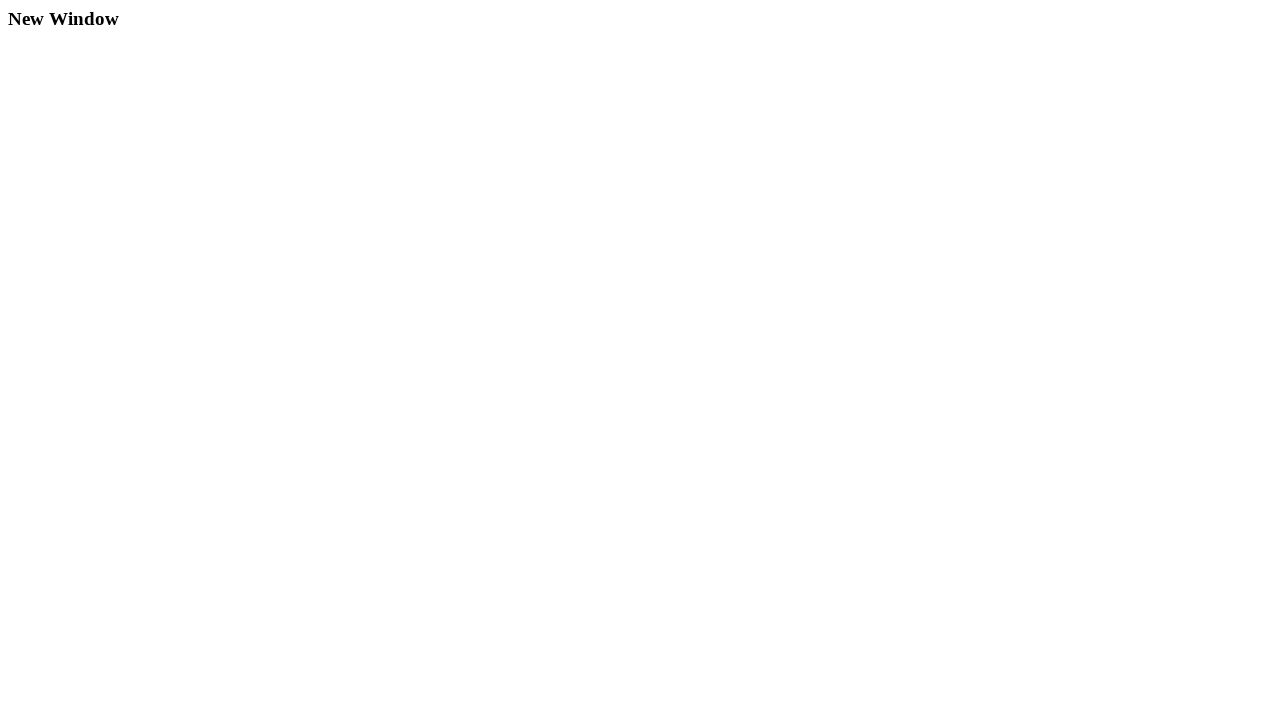

Printed child window text content
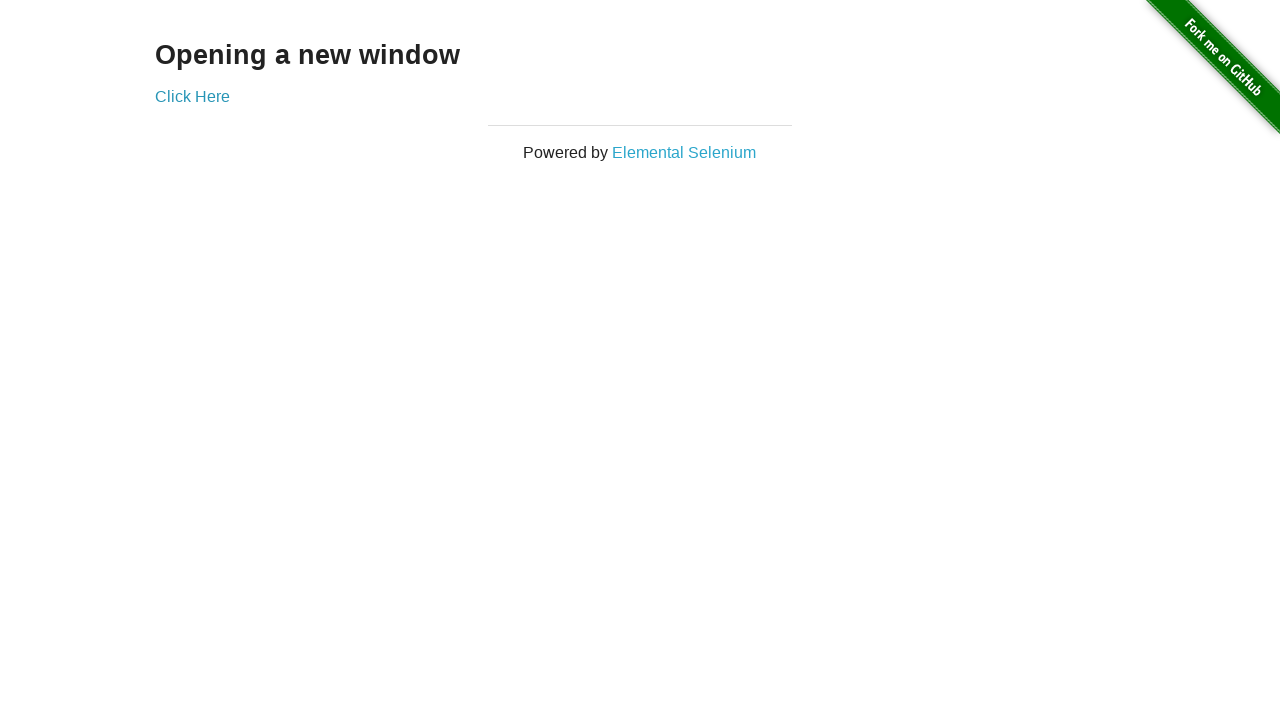

Retrieved parent window text: Opening a new window
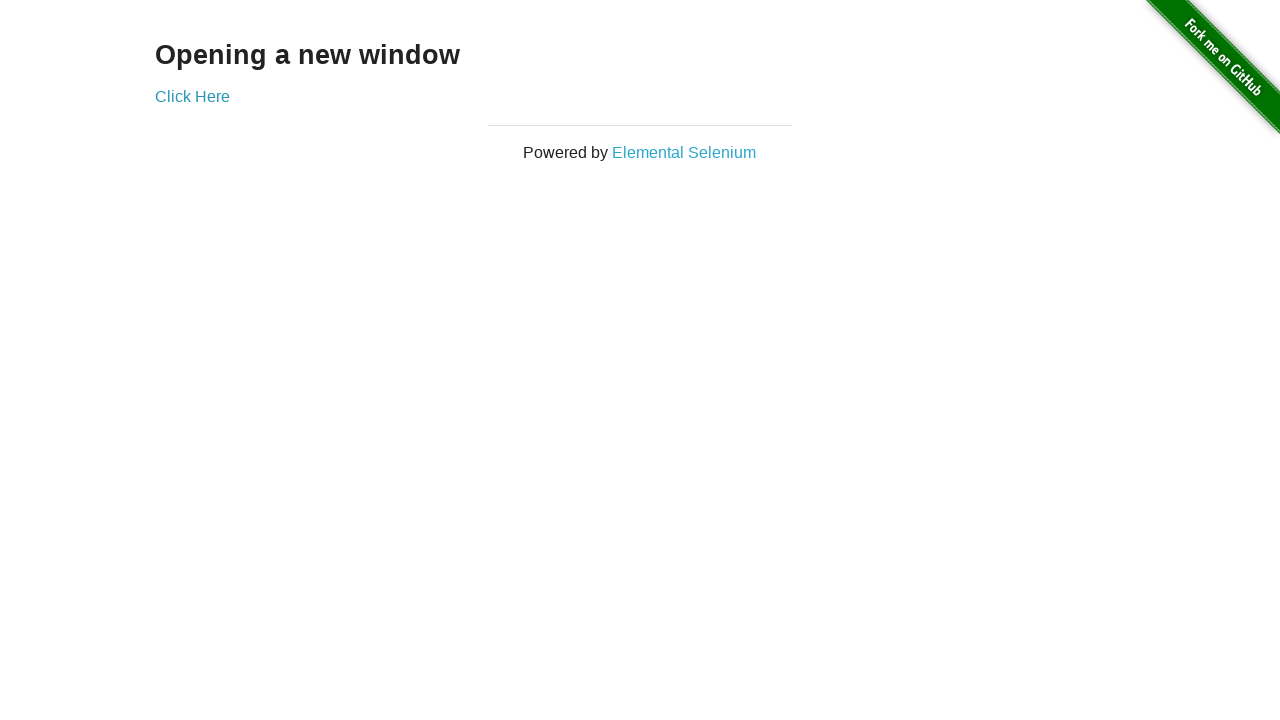

Printed parent window text content
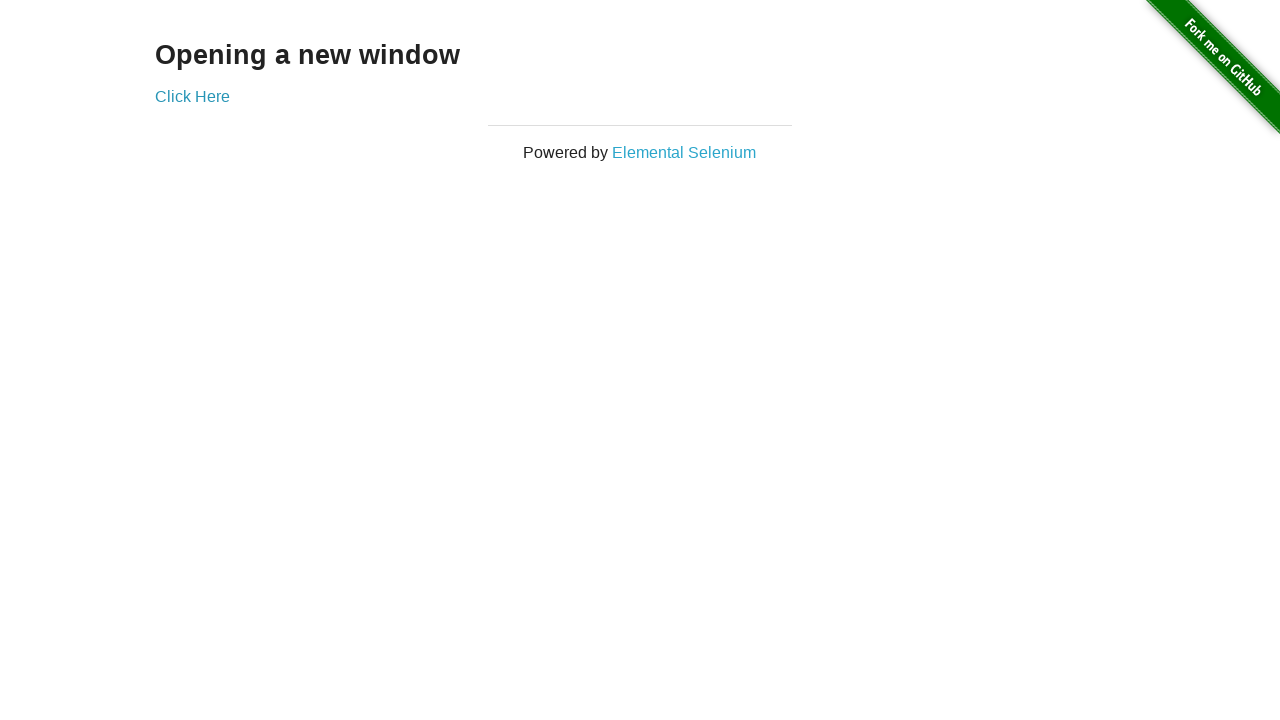

Closed child window
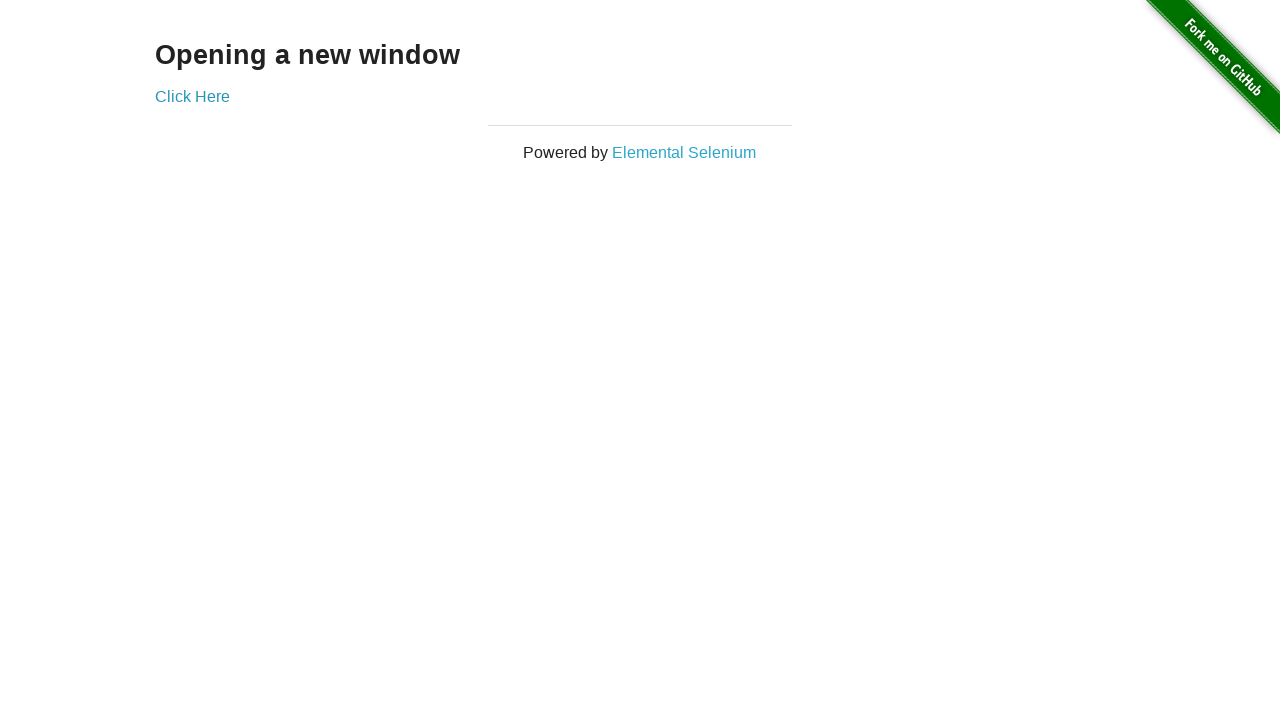

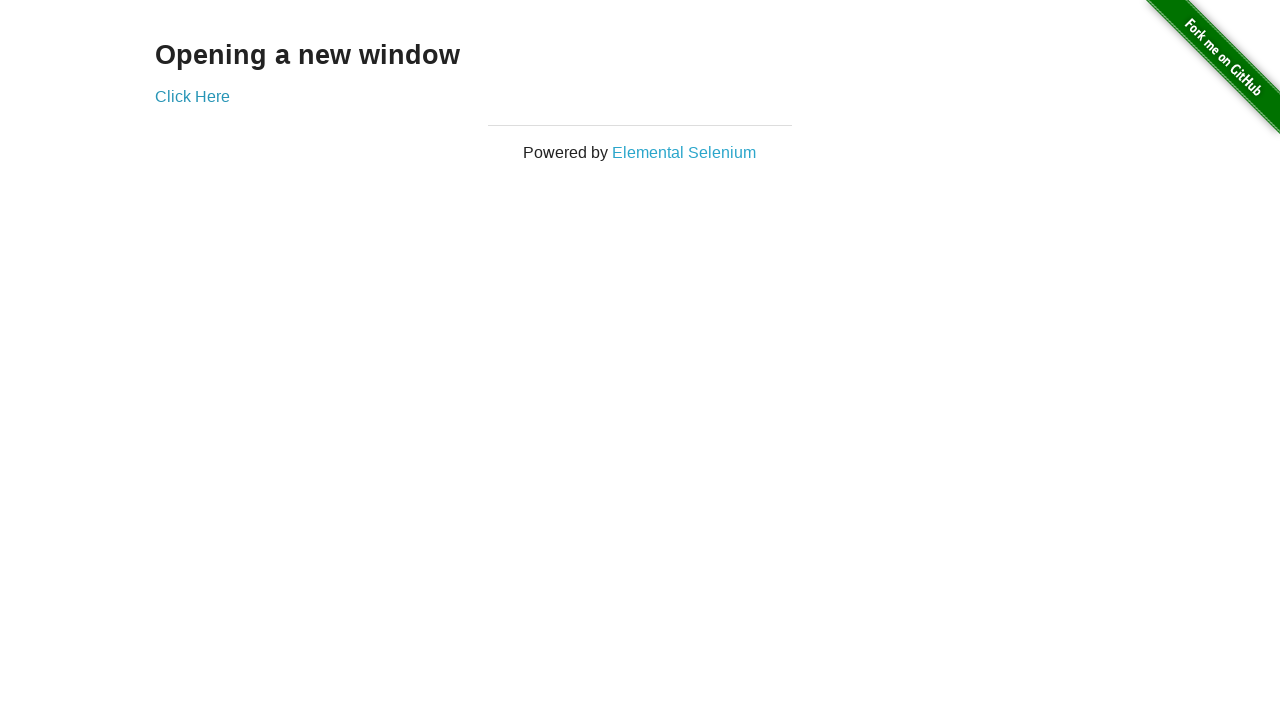